Tests browser window maximize and minimize functionality on OrangeHRM demo site and verifies the page title contains expected text

Starting URL: https://opensource-demo.orangehrmlive.com/

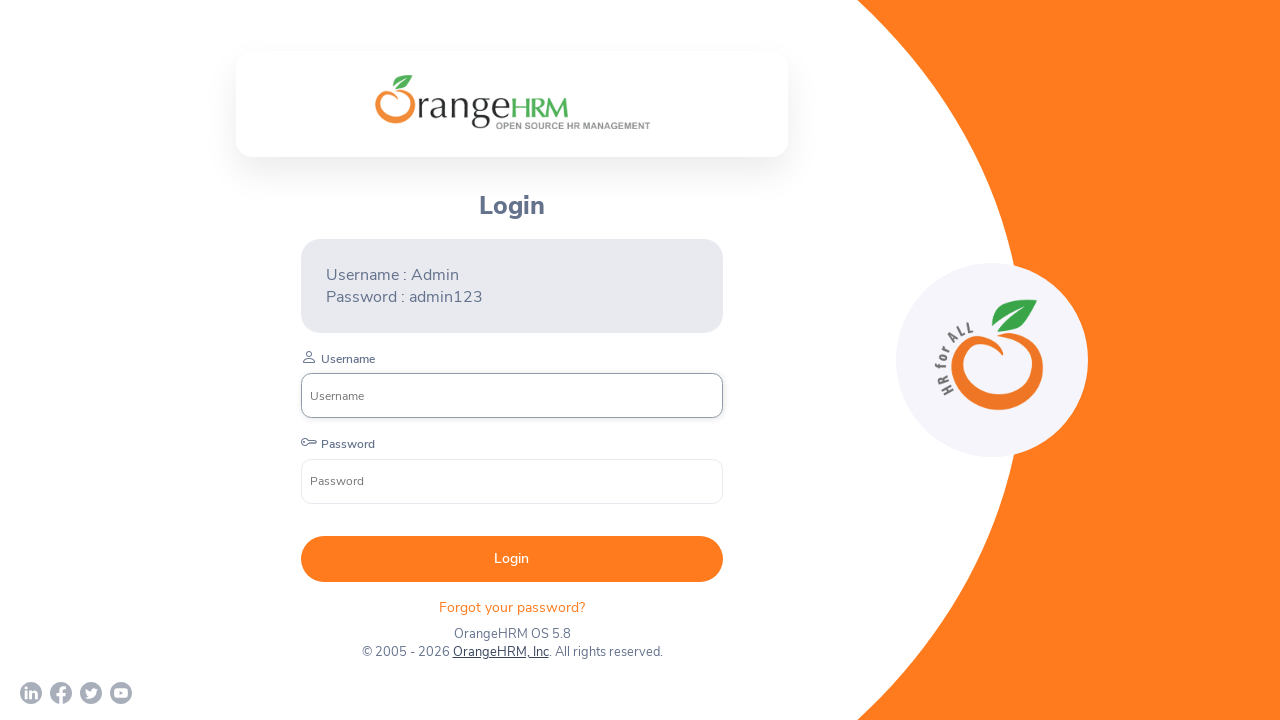

Waited for page to load (domcontentloaded state)
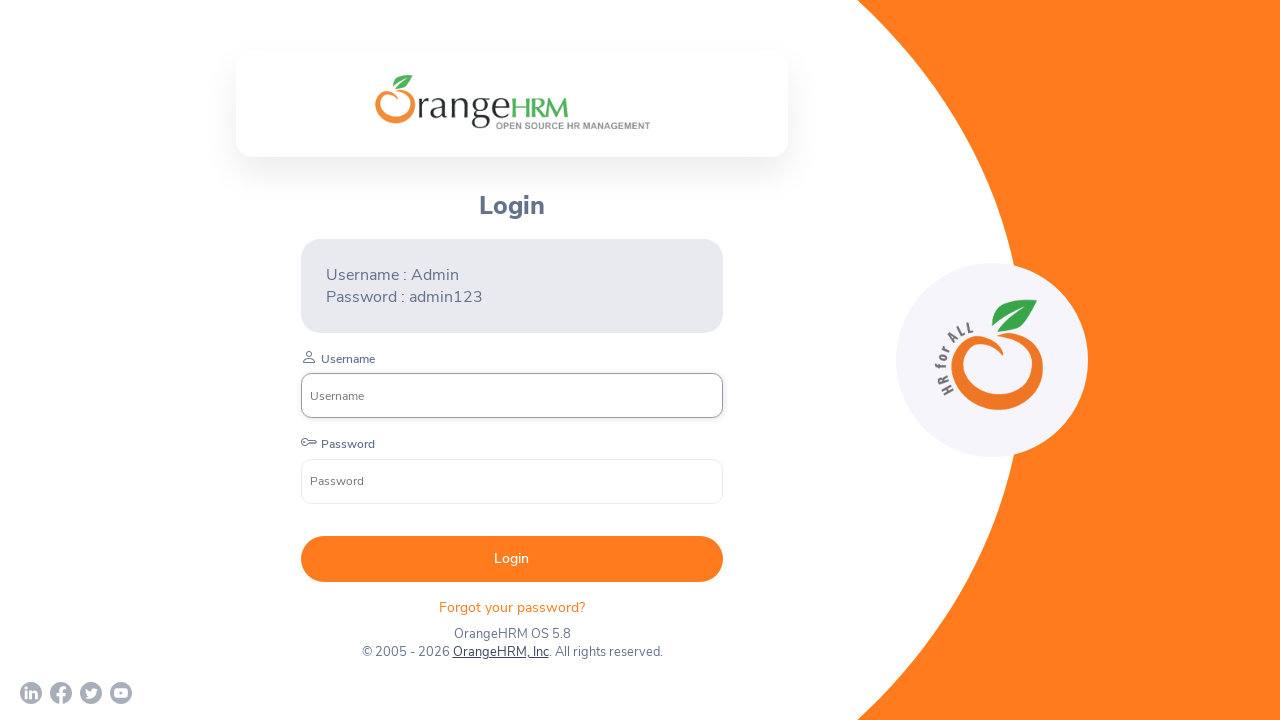

Retrieved page title: 'OrangeHRM'
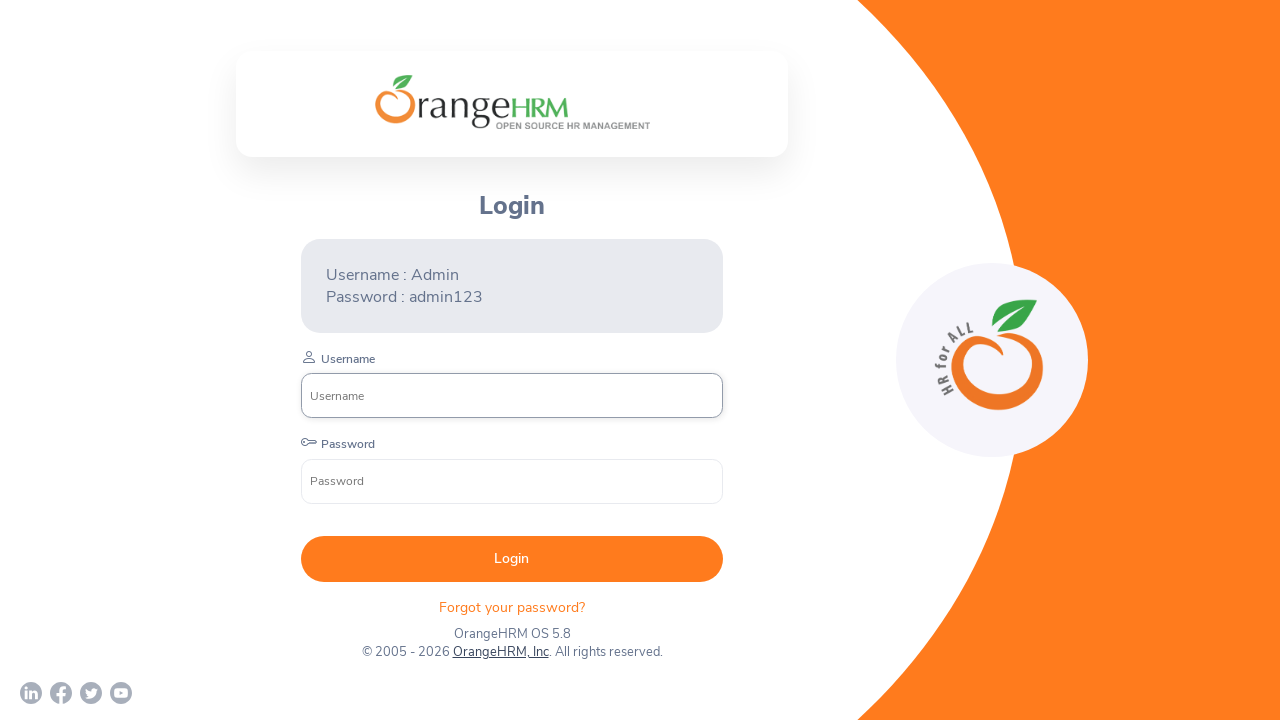

Verified page title contains 'OrangeHRM'
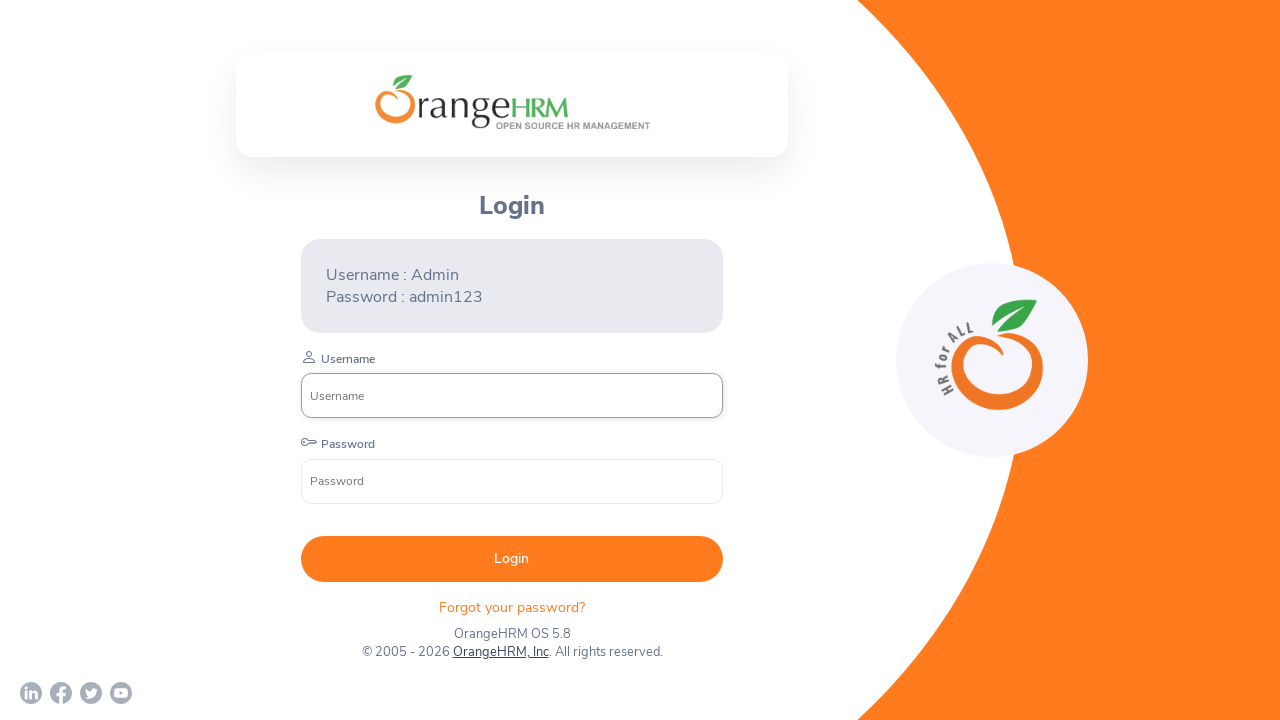

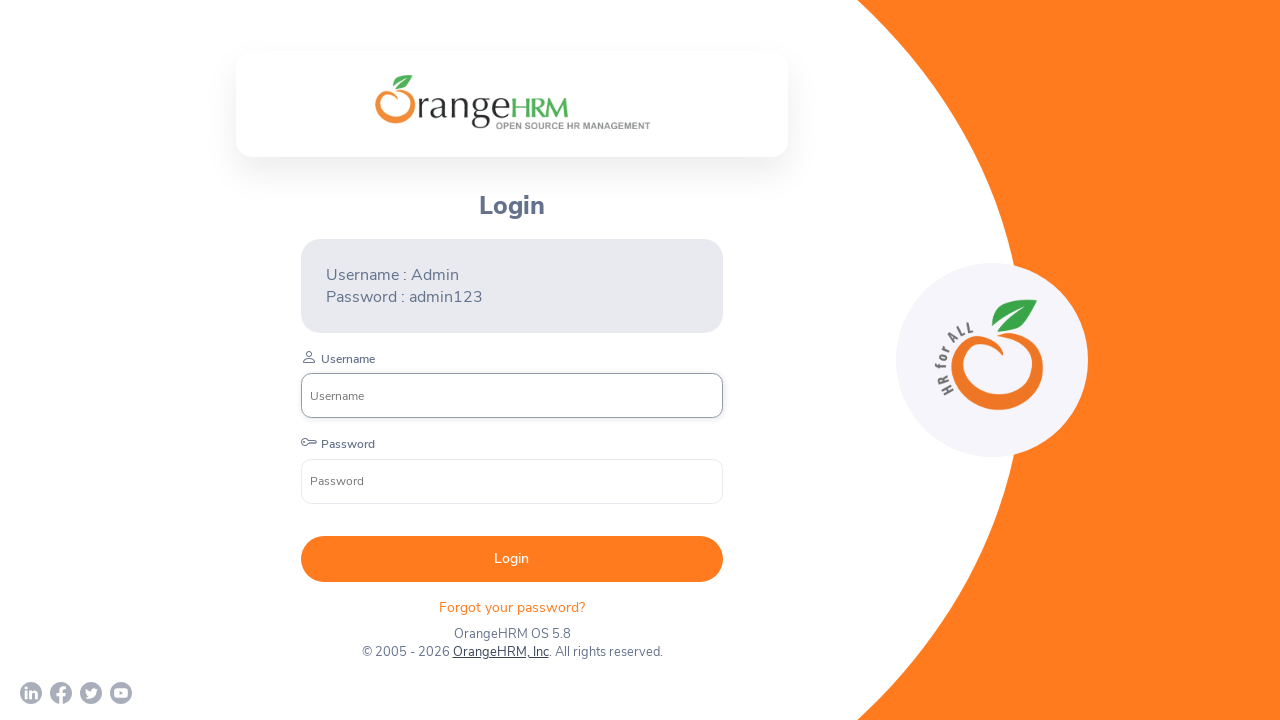